Tests checkbox functionality by verifying checkbox2 is selected, then selecting checkbox1 and verifying it's selected

Starting URL: https://the-internet.herokuapp.com/checkboxes

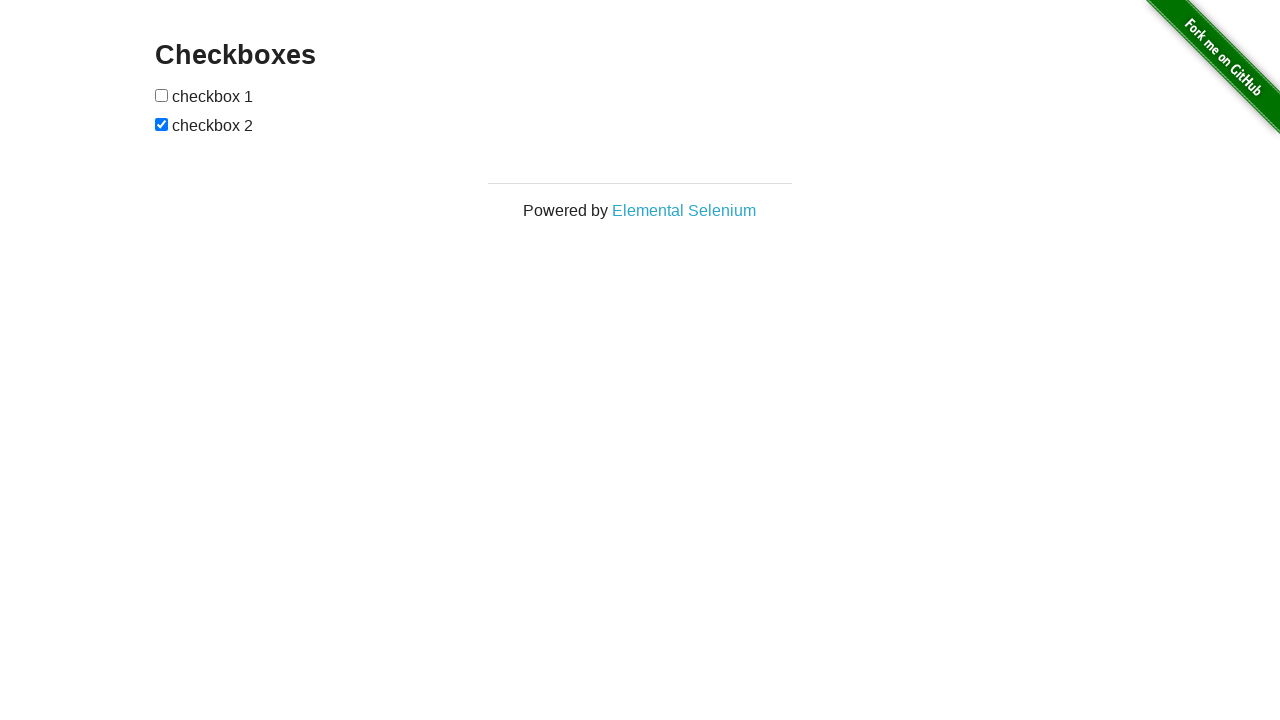

Navigated to checkboxes page
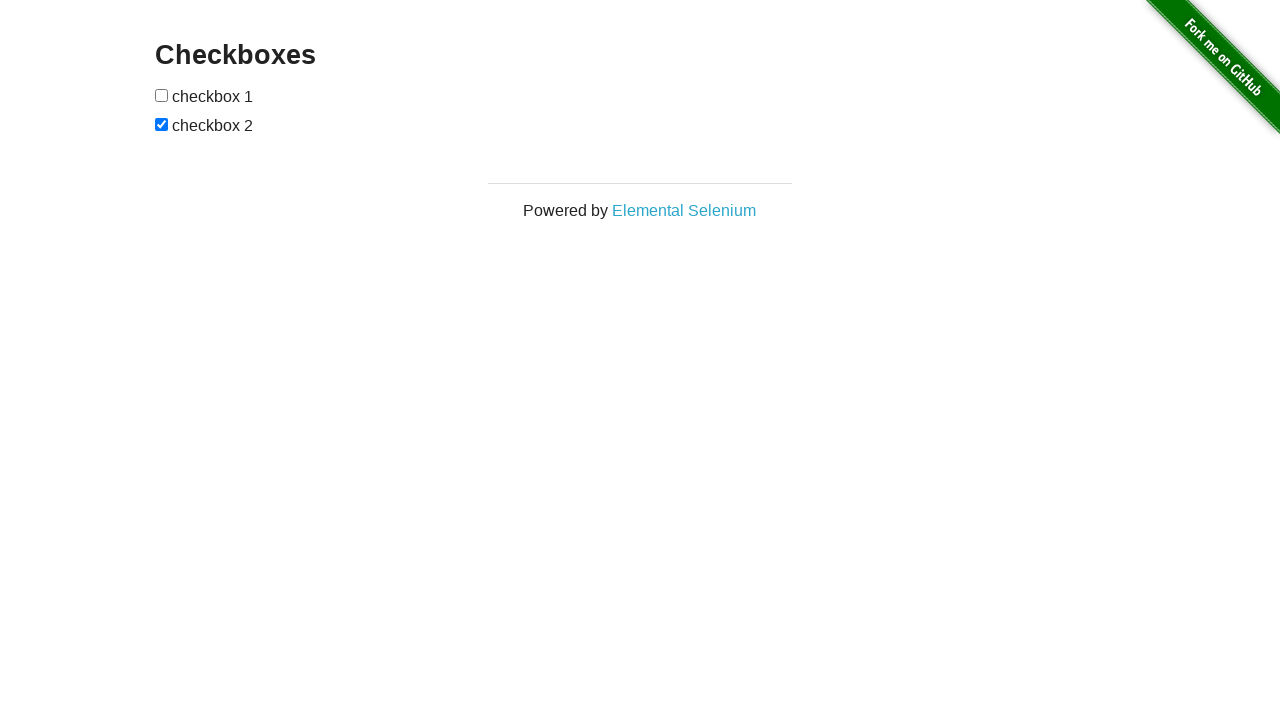

Located checkbox2 element
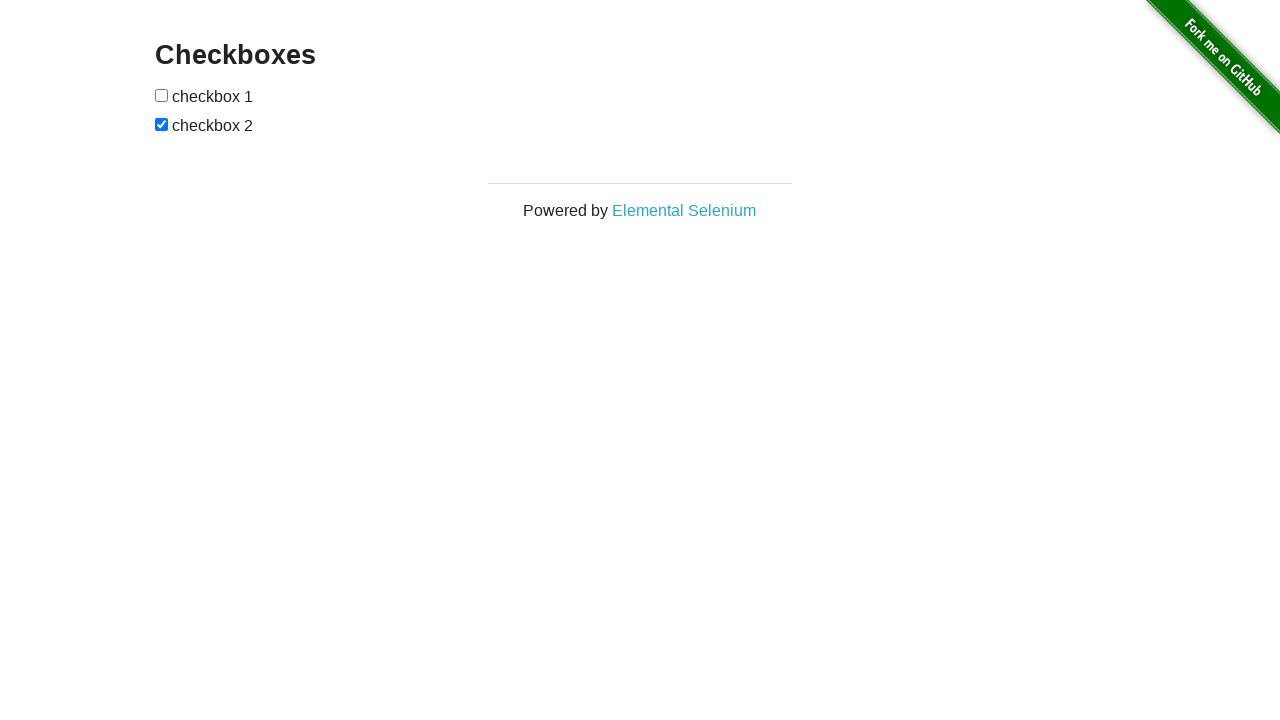

Verified checkbox2 is selected
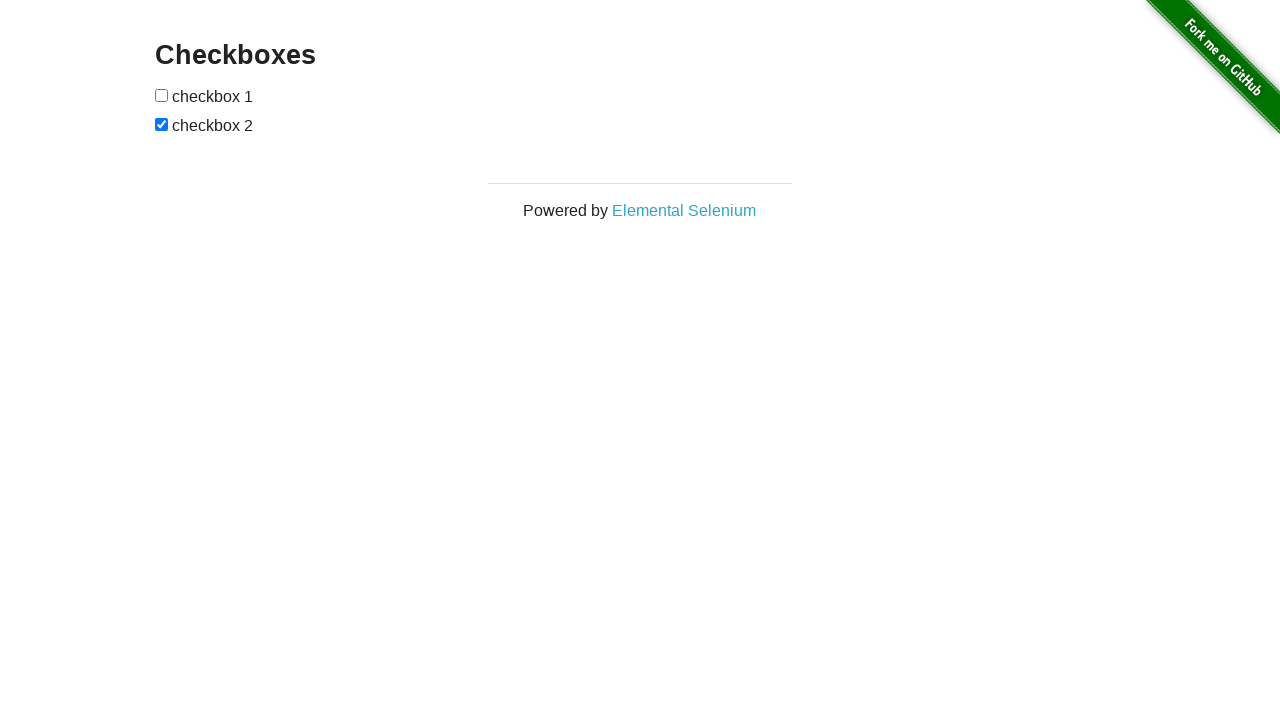

Located checkbox1 element
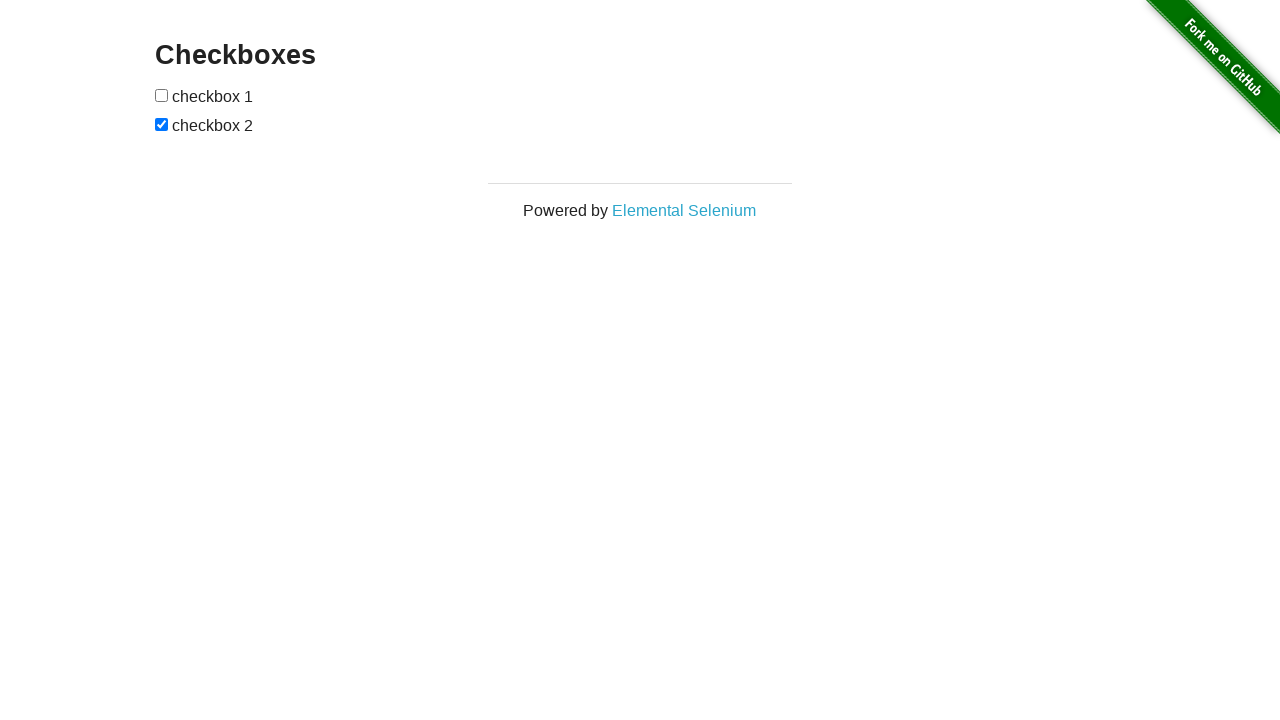

Clicked checkbox1 at (162, 95) on xpath=//form/input/preceding::input
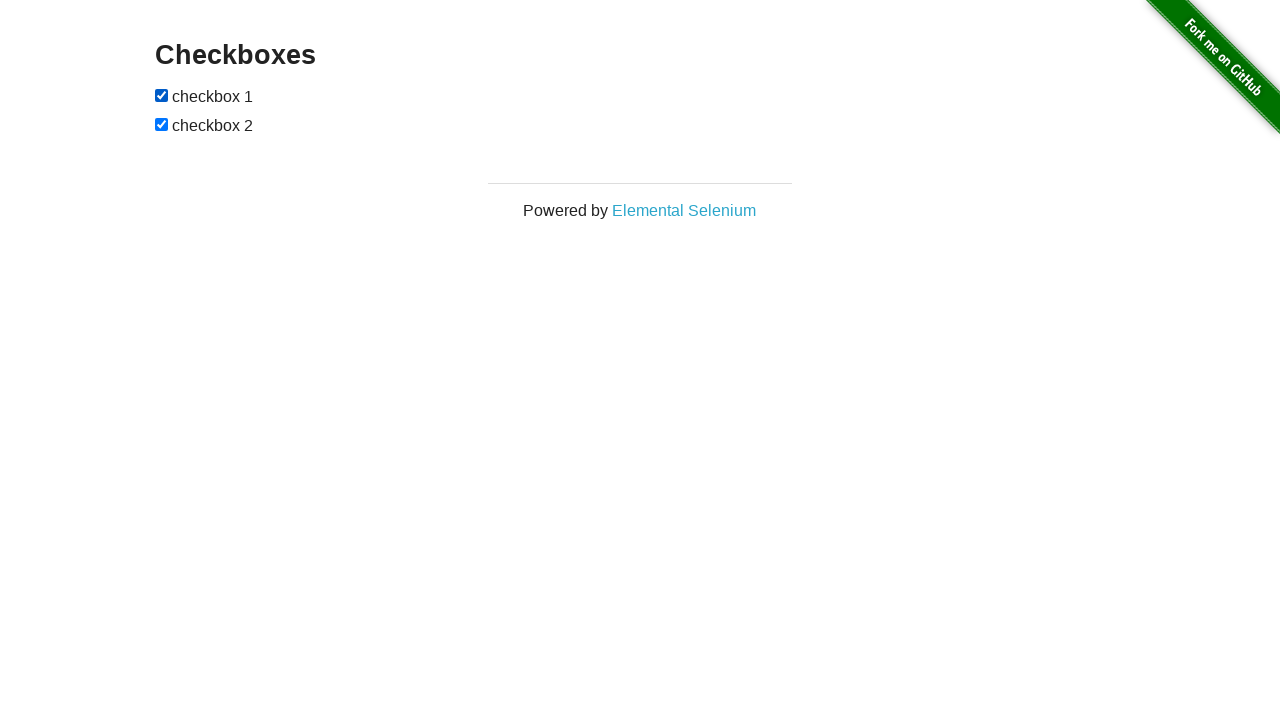

Verified checkbox1 is selected
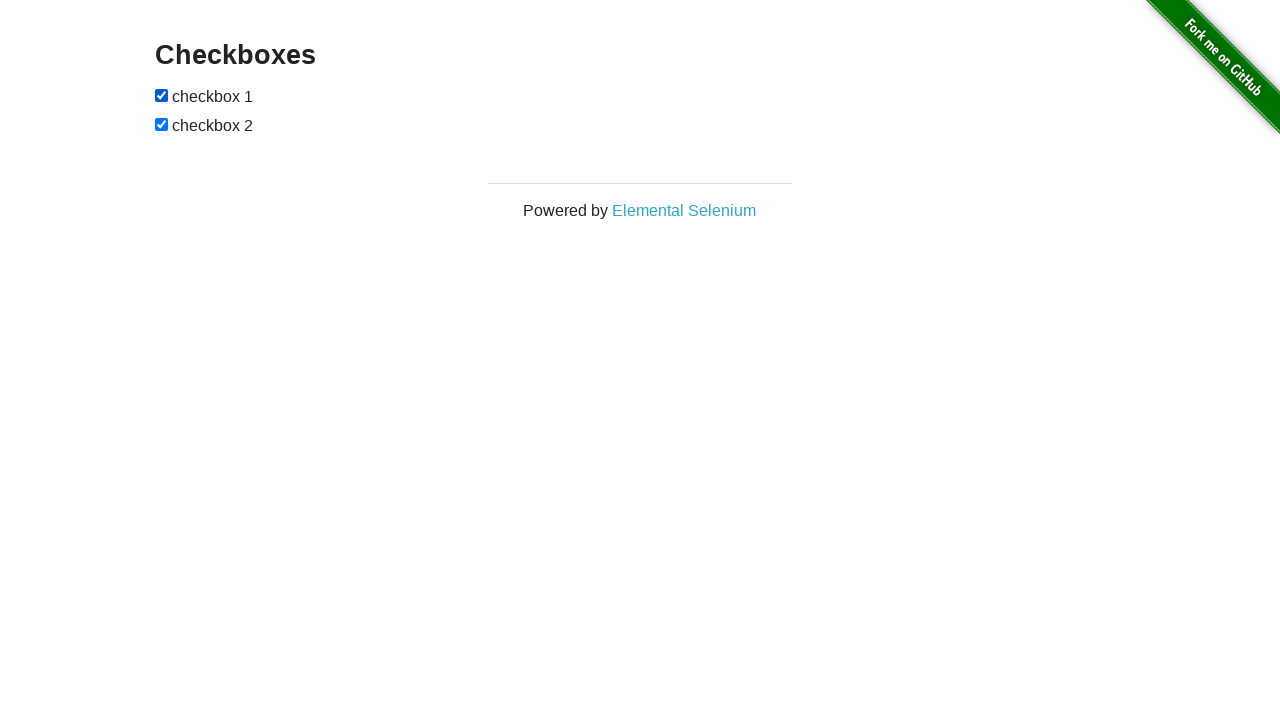

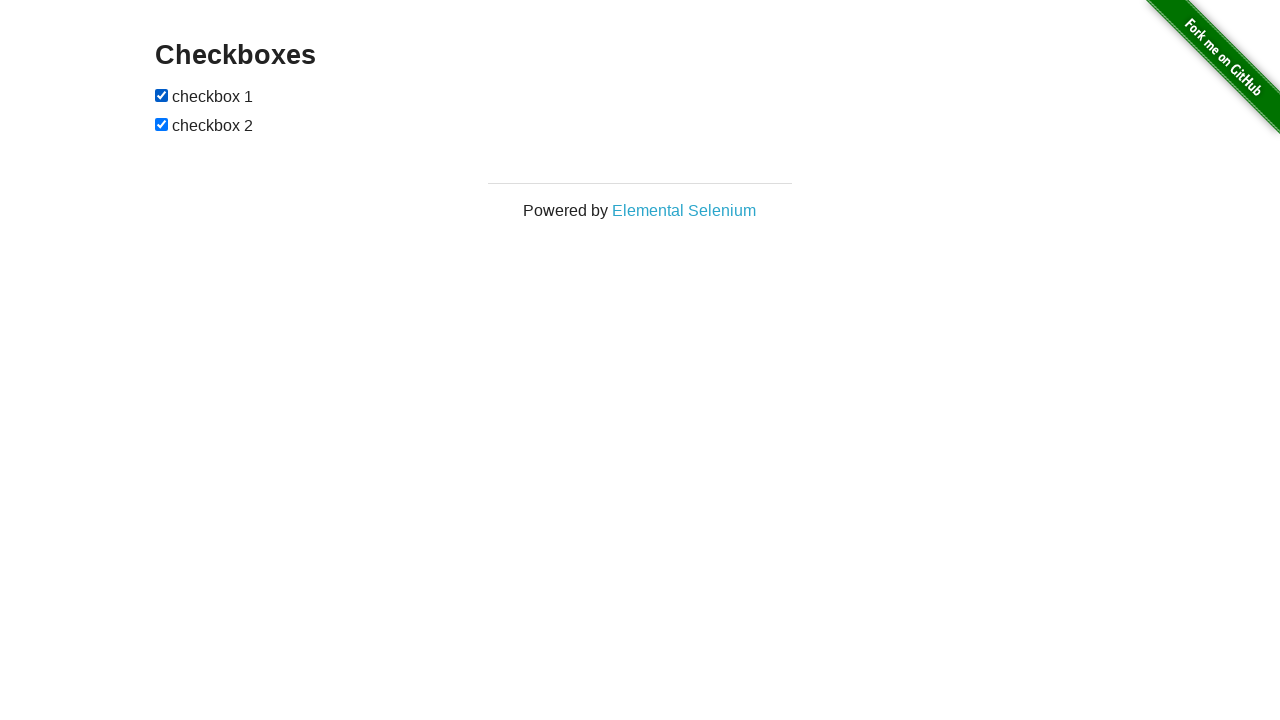